Tests that the complete all checkbox updates state when individual items are completed or cleared

Starting URL: https://demo.playwright.dev/todomvc

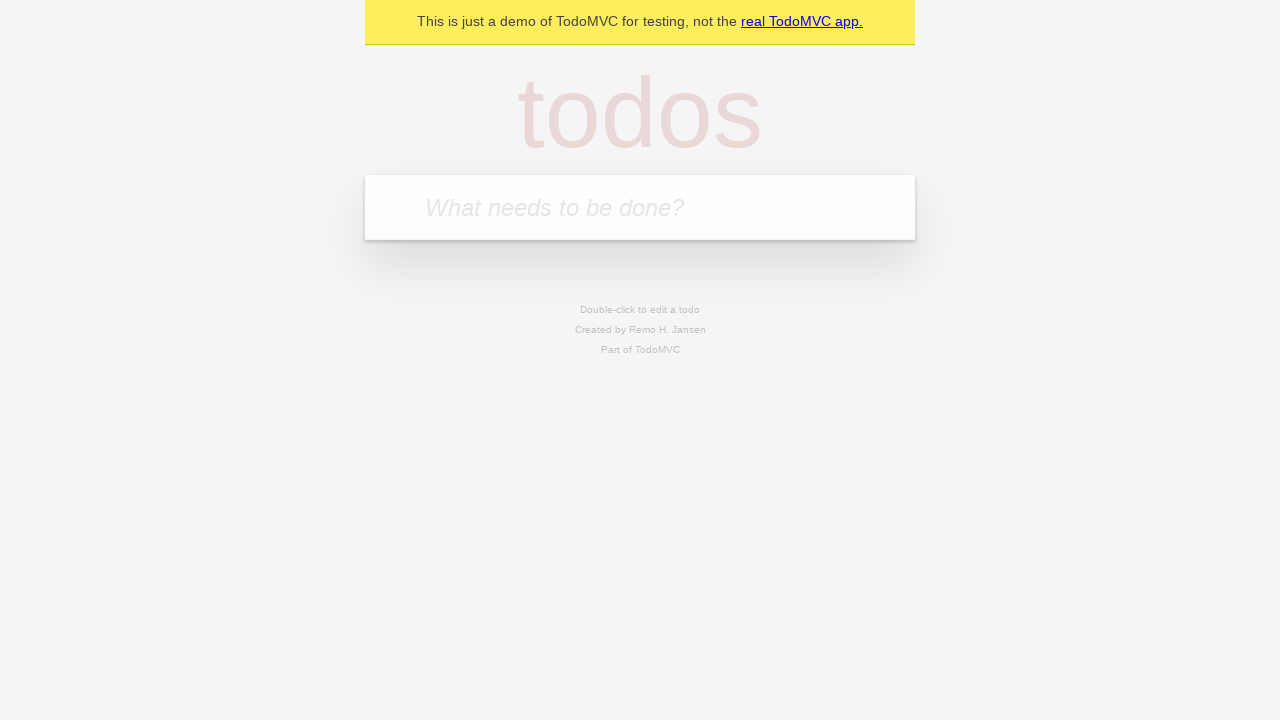

Filled new todo input with 'buy some cheese' on internal:attr=[placeholder="What needs to be done?"i]
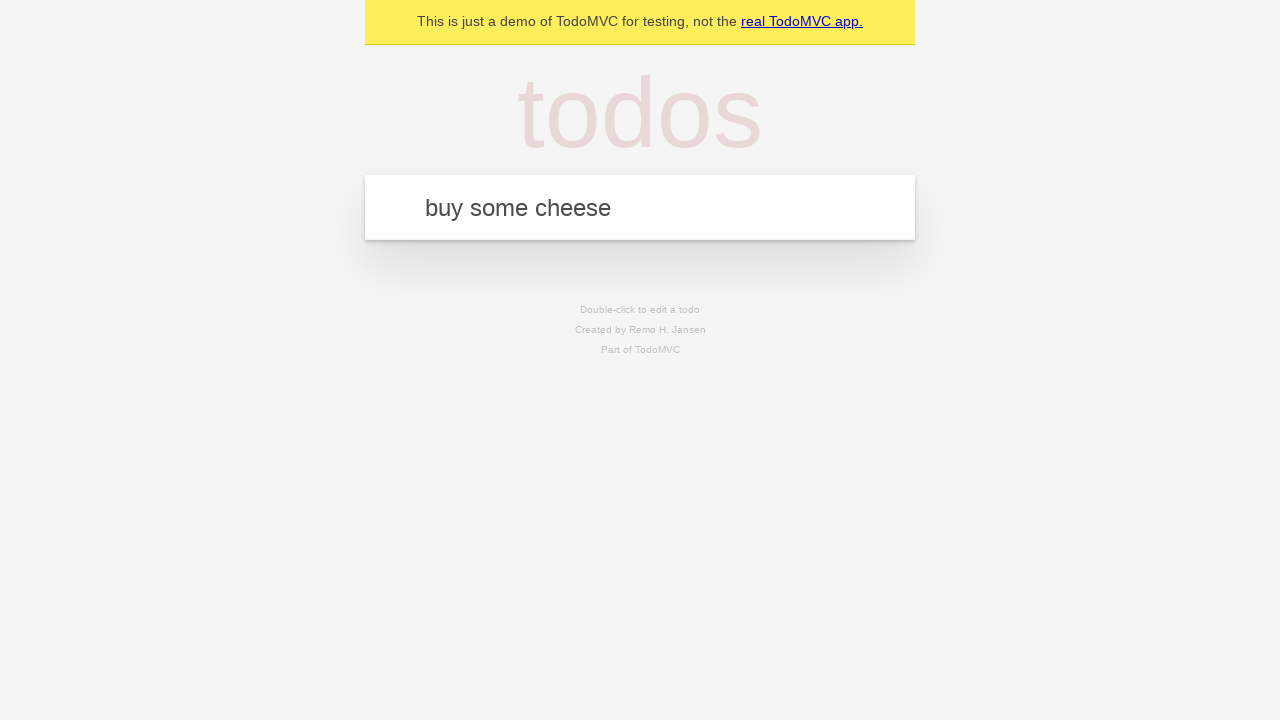

Pressed Enter to create todo 'buy some cheese' on internal:attr=[placeholder="What needs to be done?"i]
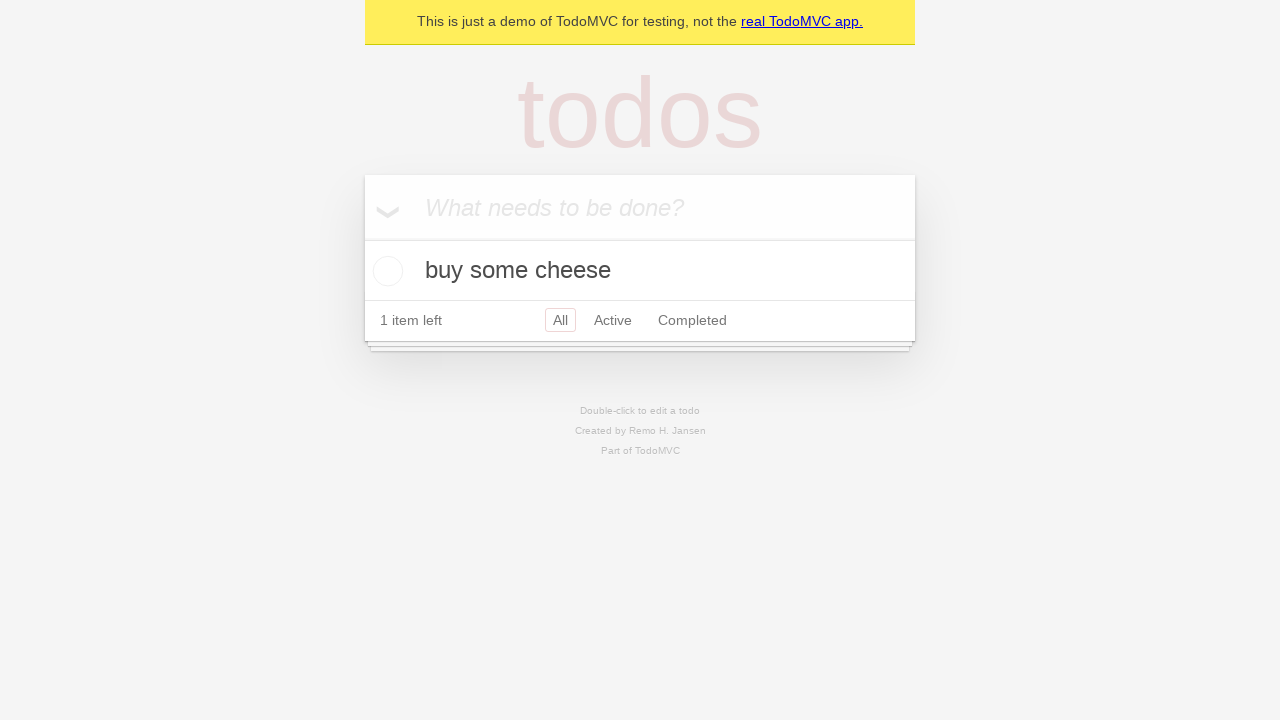

Filled new todo input with 'feed the cat' on internal:attr=[placeholder="What needs to be done?"i]
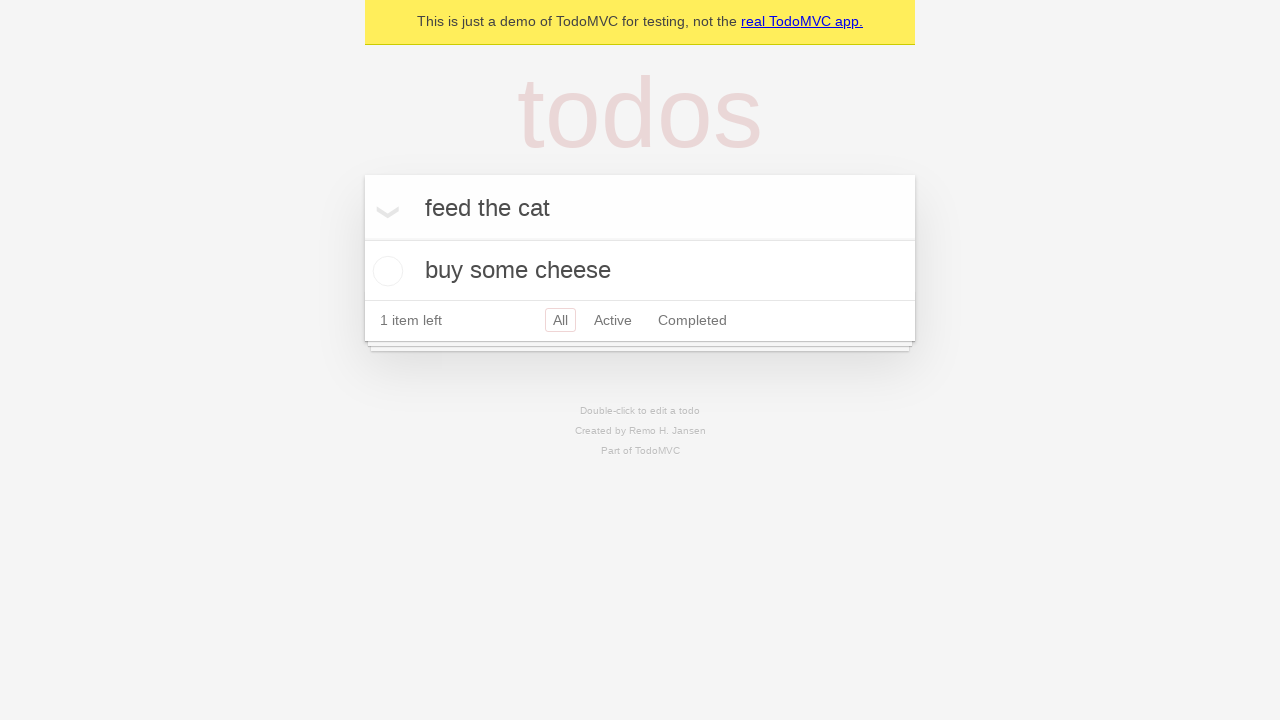

Pressed Enter to create todo 'feed the cat' on internal:attr=[placeholder="What needs to be done?"i]
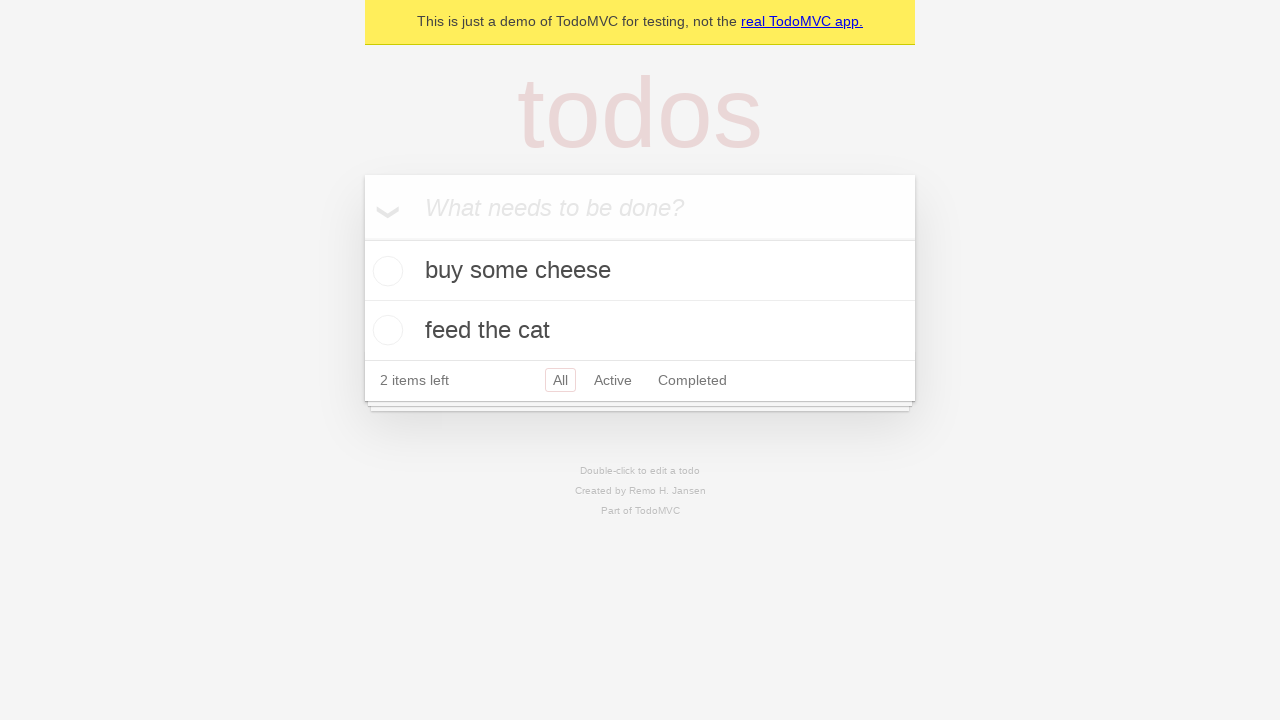

Filled new todo input with 'book a doctors appointment' on internal:attr=[placeholder="What needs to be done?"i]
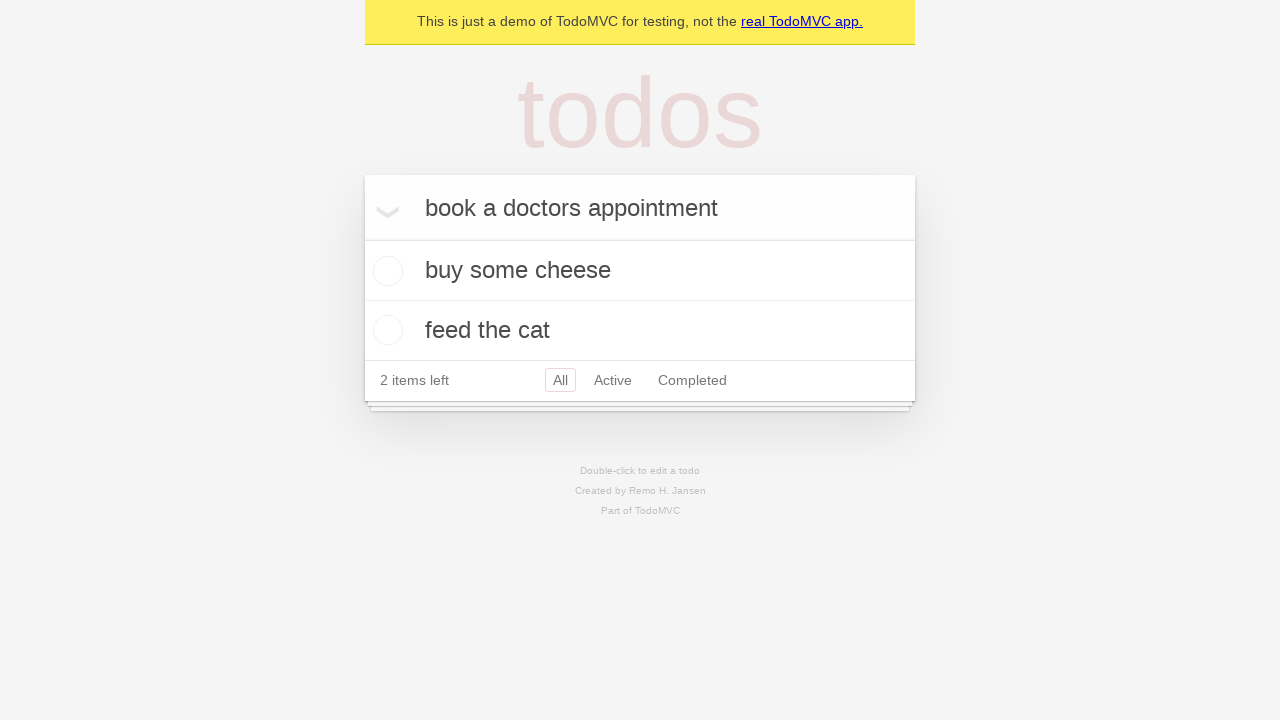

Pressed Enter to create todo 'book a doctors appointment' on internal:attr=[placeholder="What needs to be done?"i]
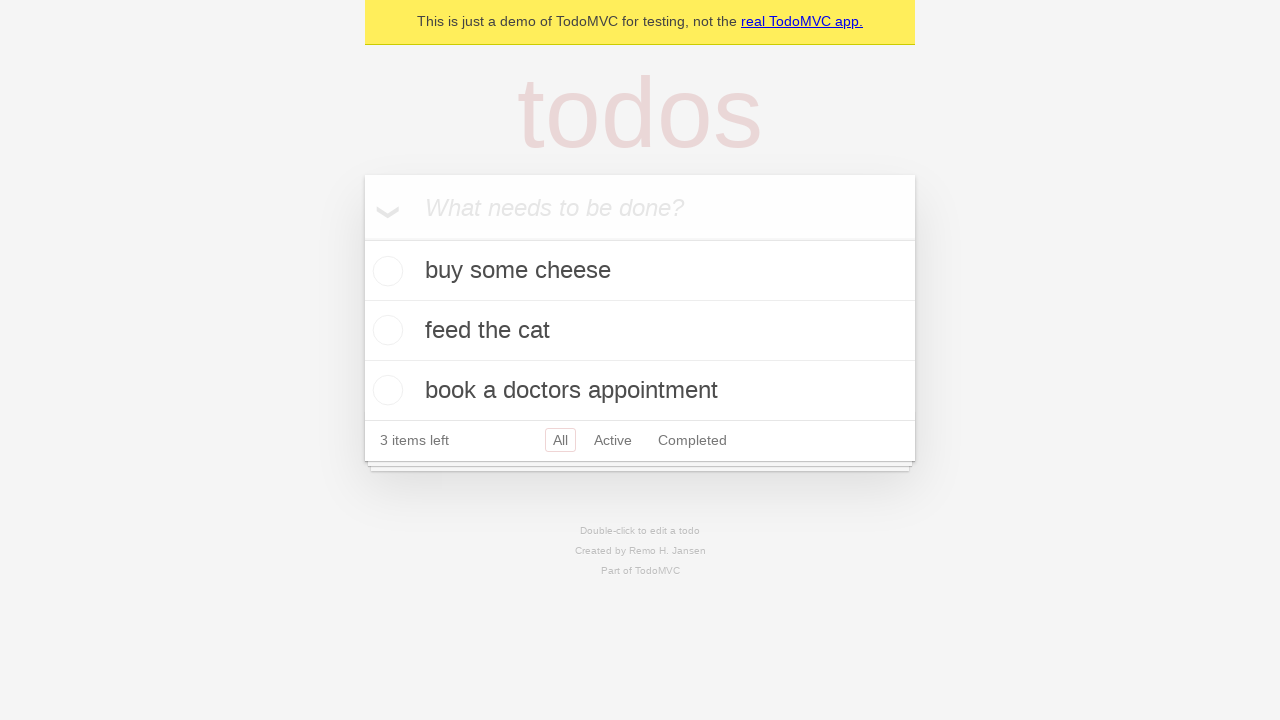

Waited for all 3 todos to load
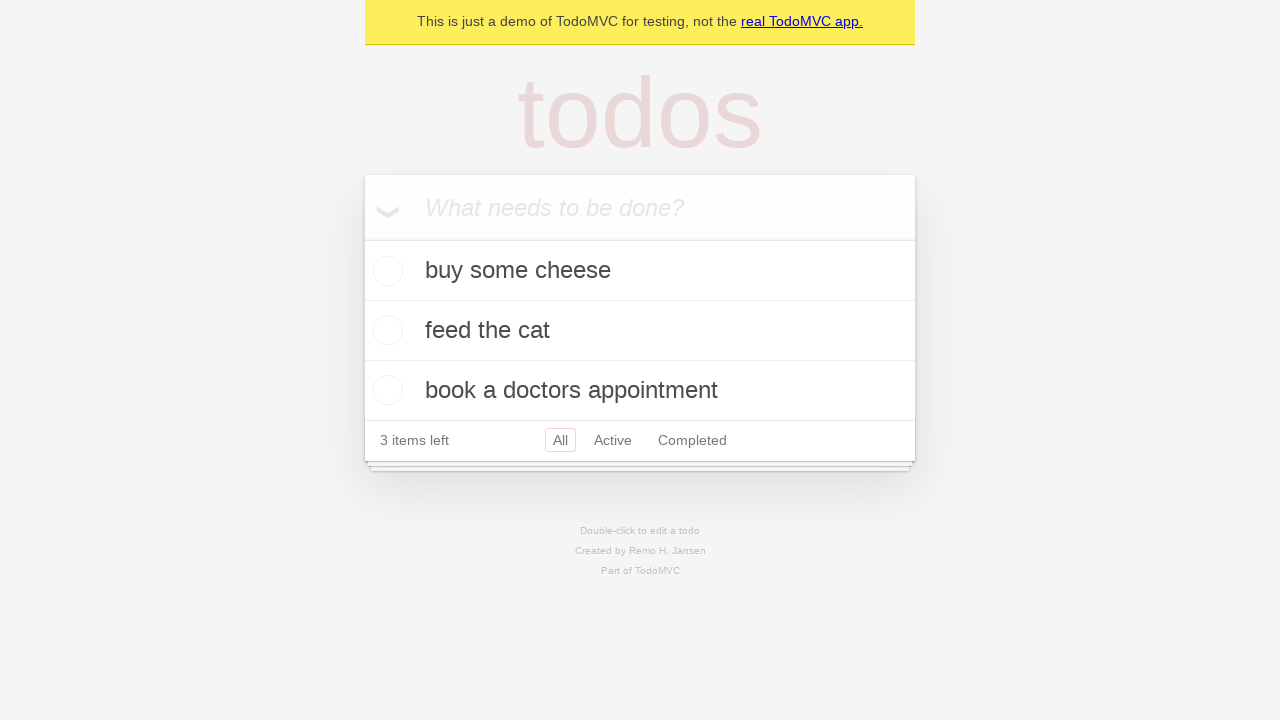

Clicked 'Mark all as complete' checkbox at (362, 238) on internal:label="Mark all as complete"i
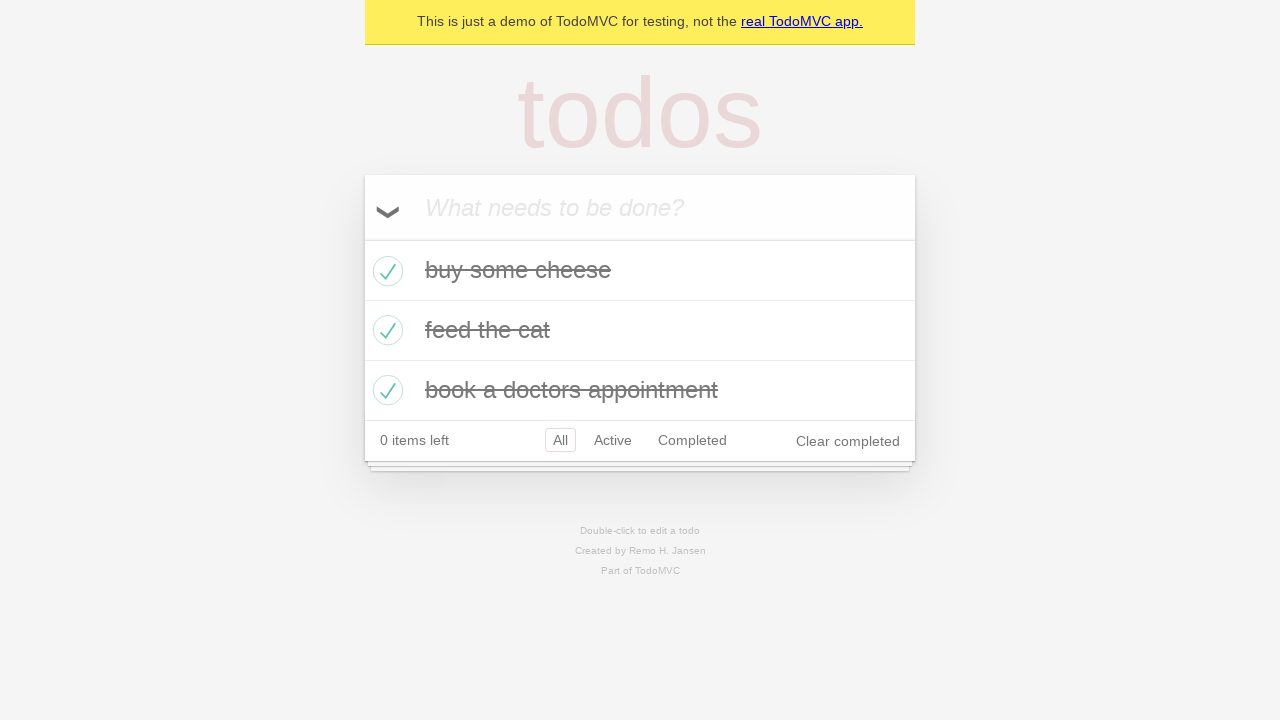

Unchecked the first todo item at (385, 271) on internal:testid=[data-testid="todo-item"s] >> nth=0 >> internal:role=checkbox
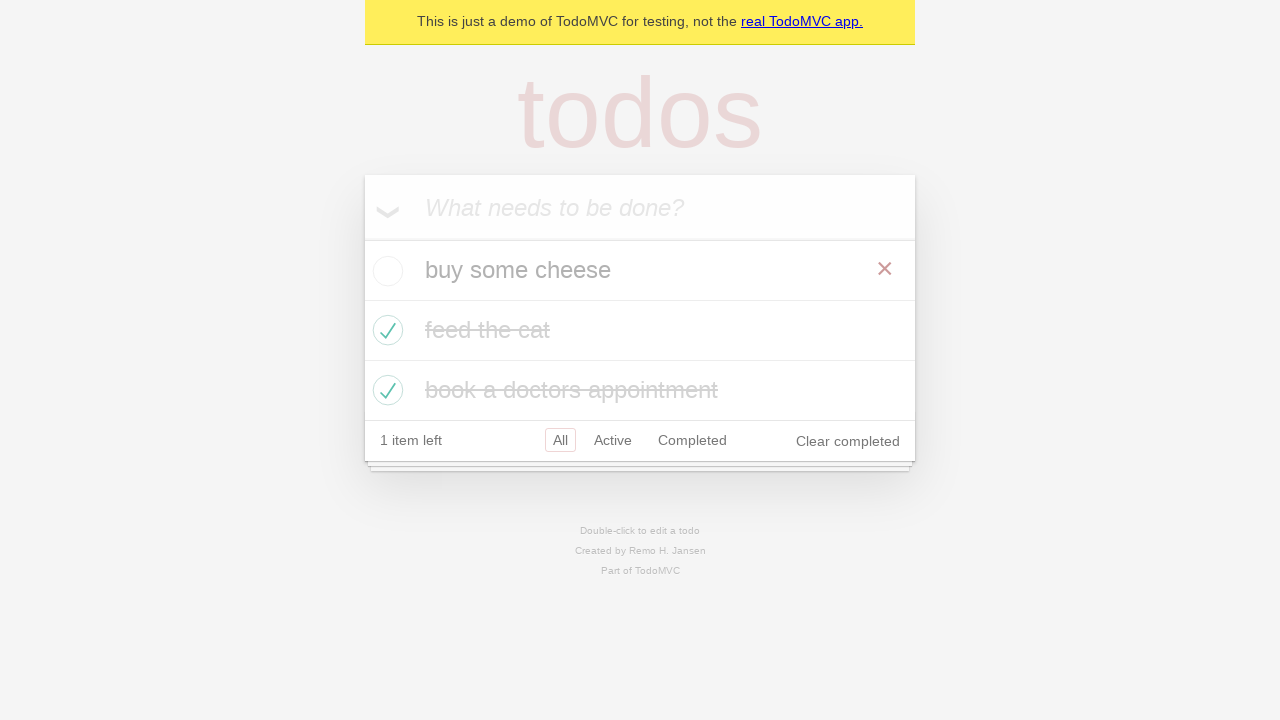

Checked the first todo item again at (385, 271) on internal:testid=[data-testid="todo-item"s] >> nth=0 >> internal:role=checkbox
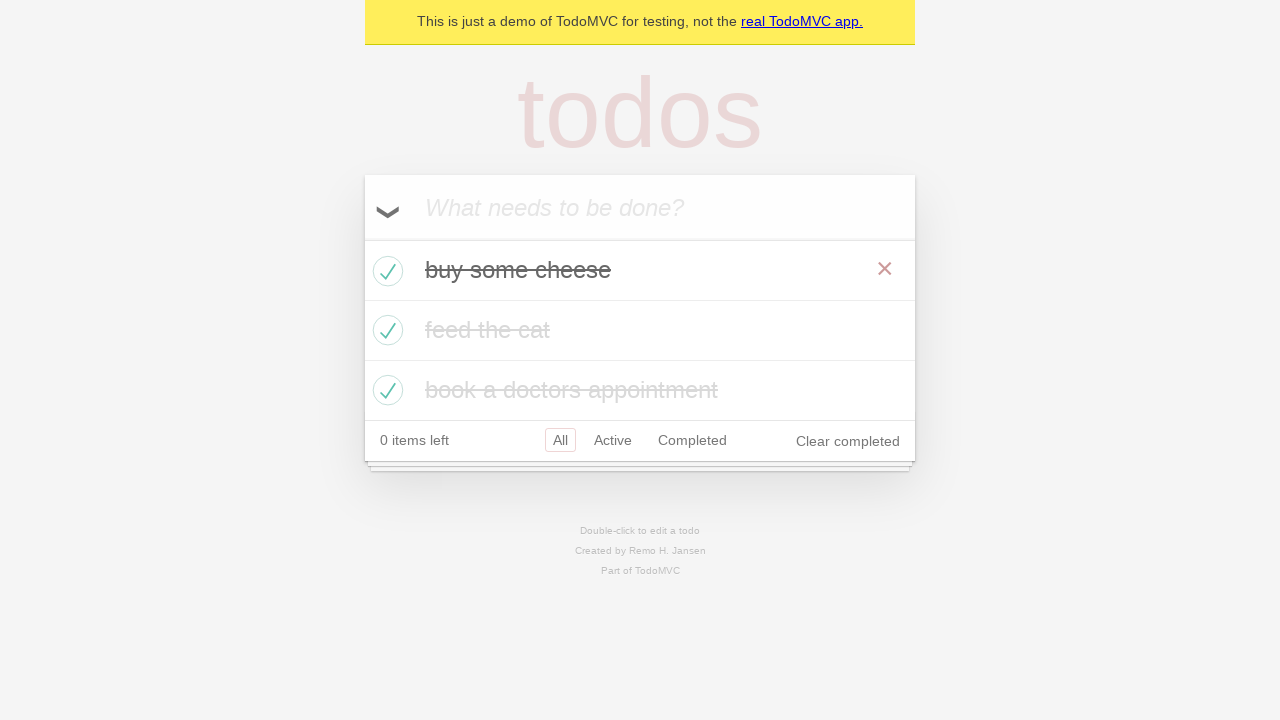

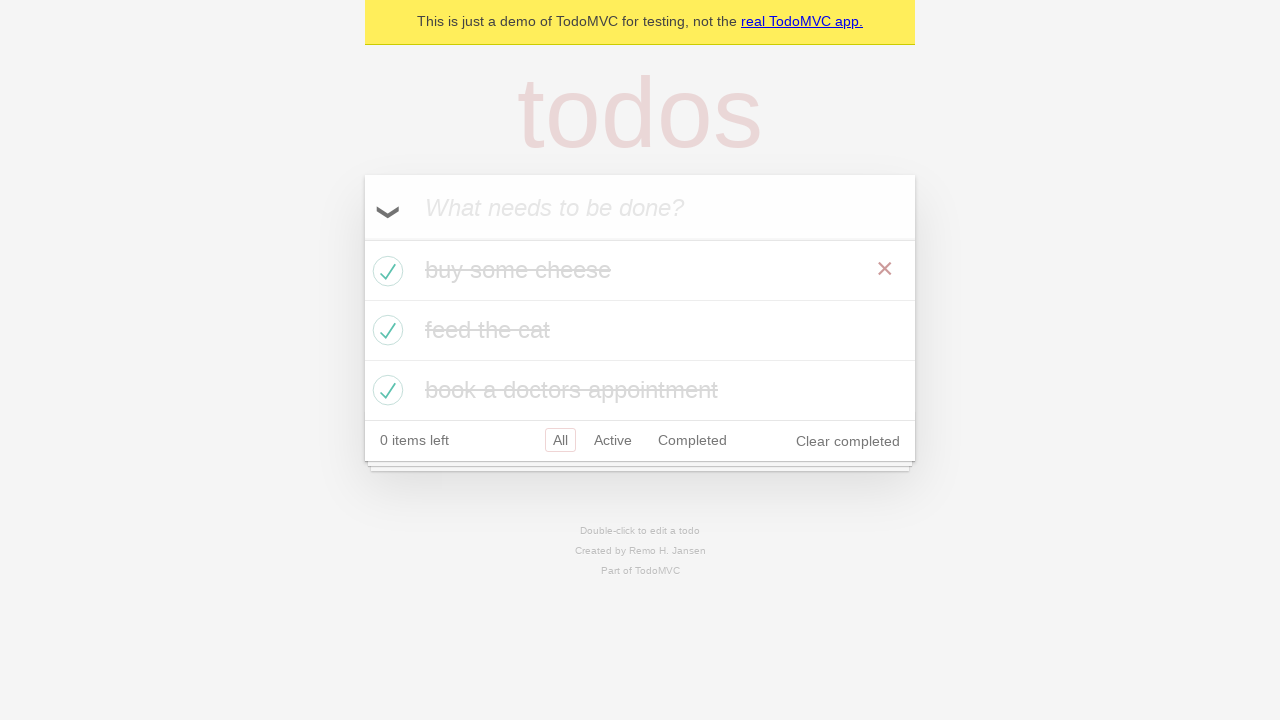